Tests drag and drop functionality by dragging an element and dropping it onto a target drop zone

Starting URL: https://www.leafground.com/drag.xhtml

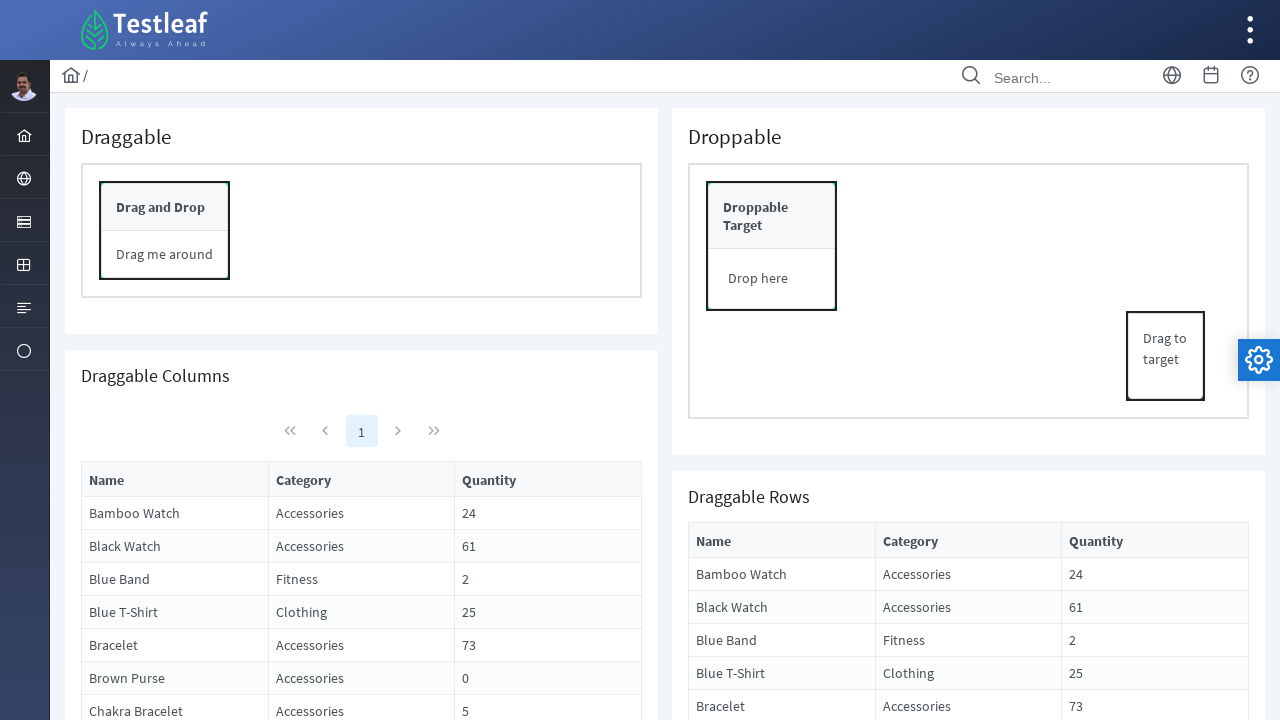

Navigated to drag and drop test page
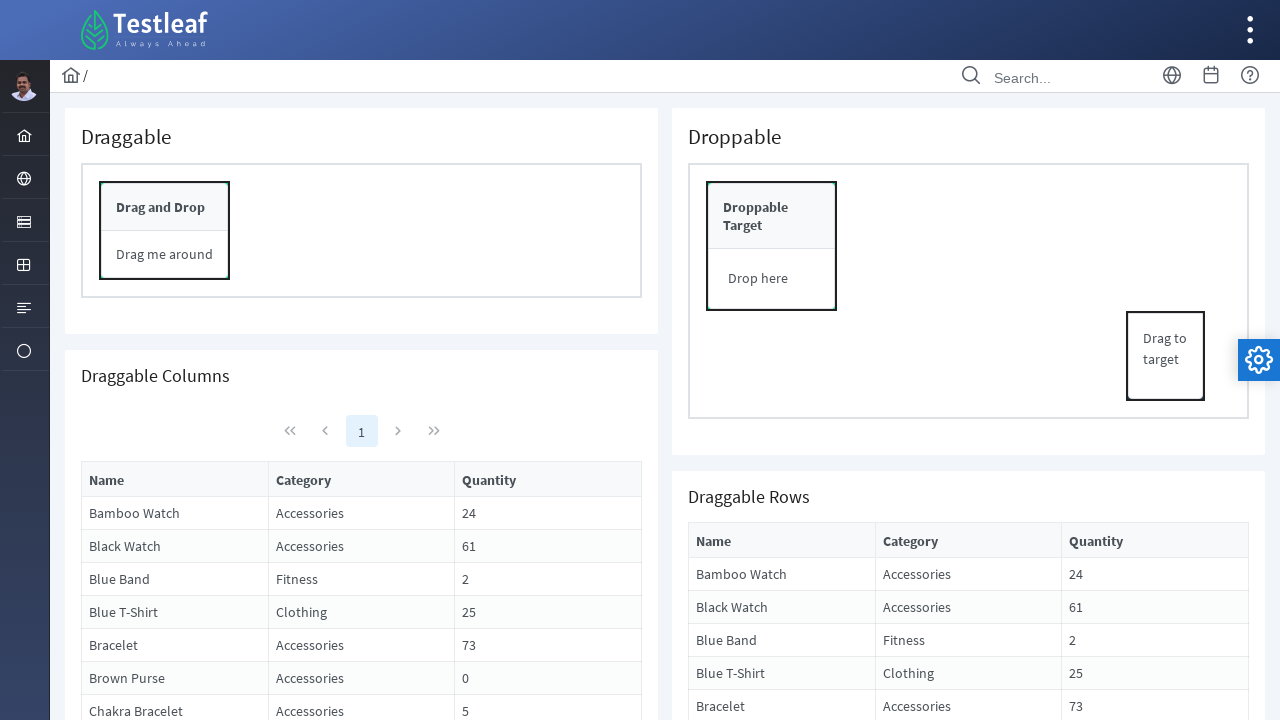

Located draggable source element
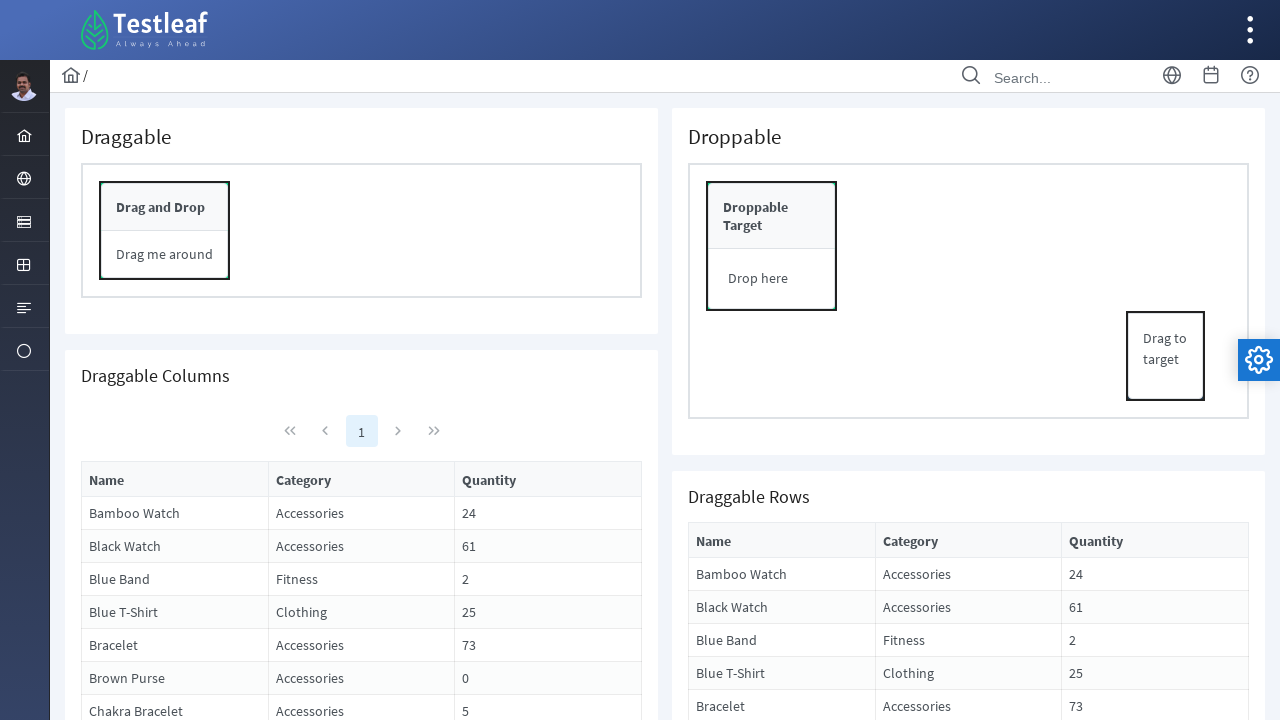

Located drop target zone
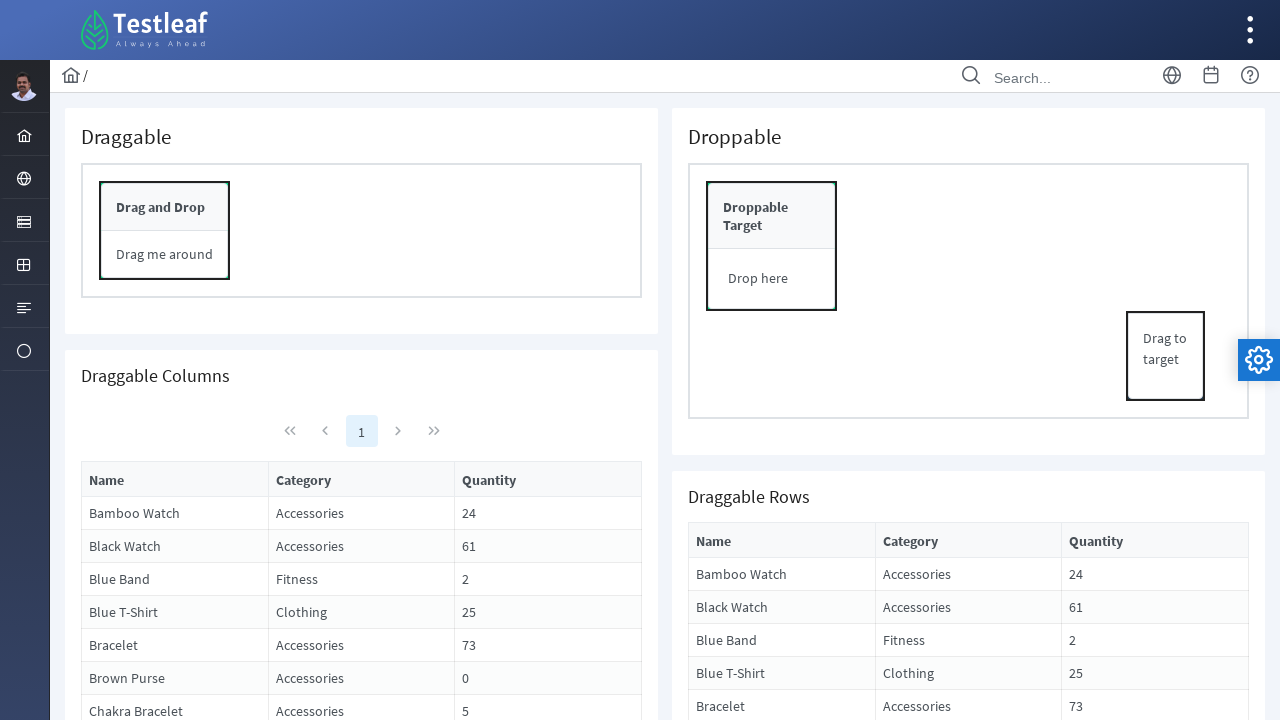

Dragged source element and dropped it onto target zone at (772, 279)
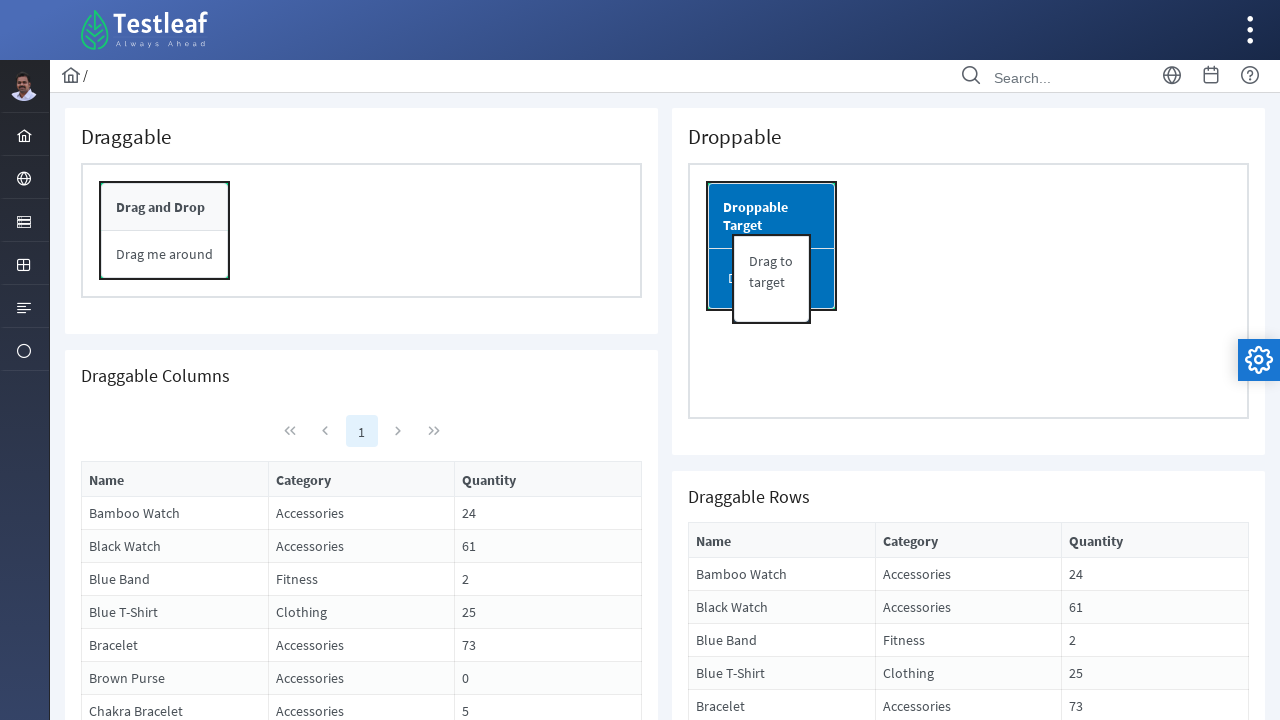

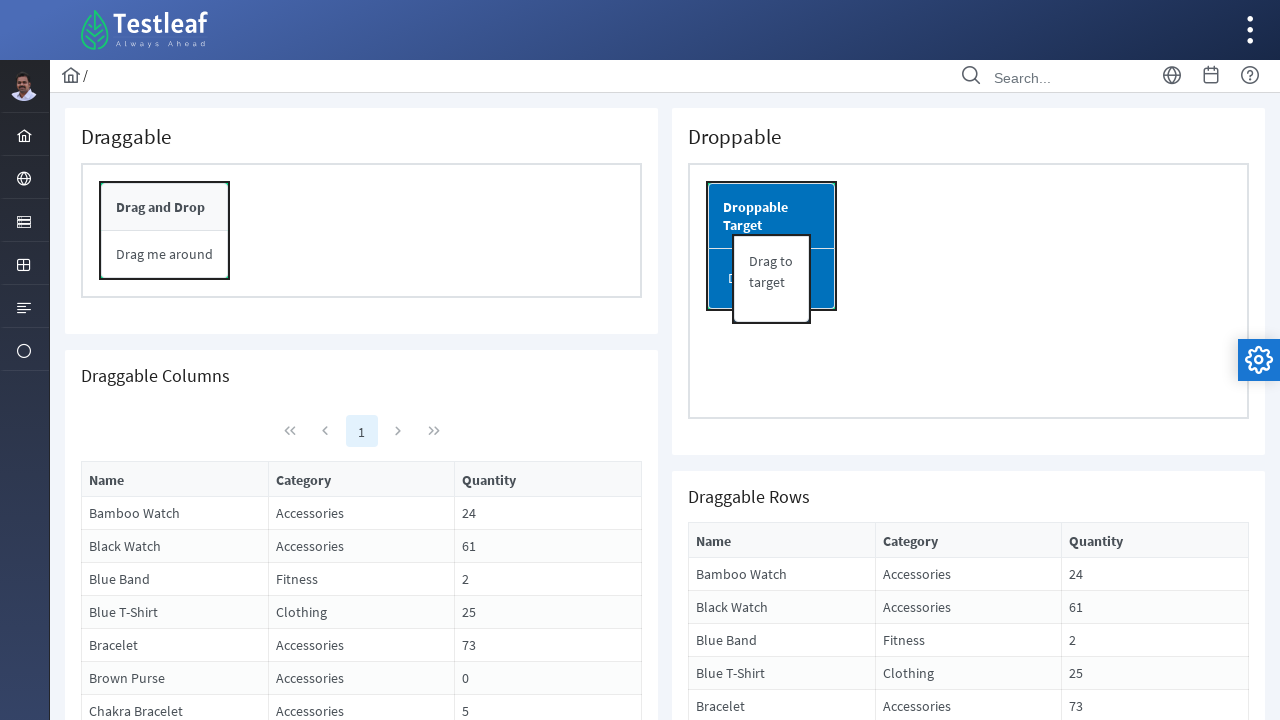